Tests various JavaScript dialog boxes (alert, confirm, prompt) by clicking buttons that trigger them and handling each dialog appropriately - accepting alerts, dismissing confirmations, and entering text in prompts.

Starting URL: https://bonigarcia.dev/selenium-webdriver-java/dialog-boxes.html

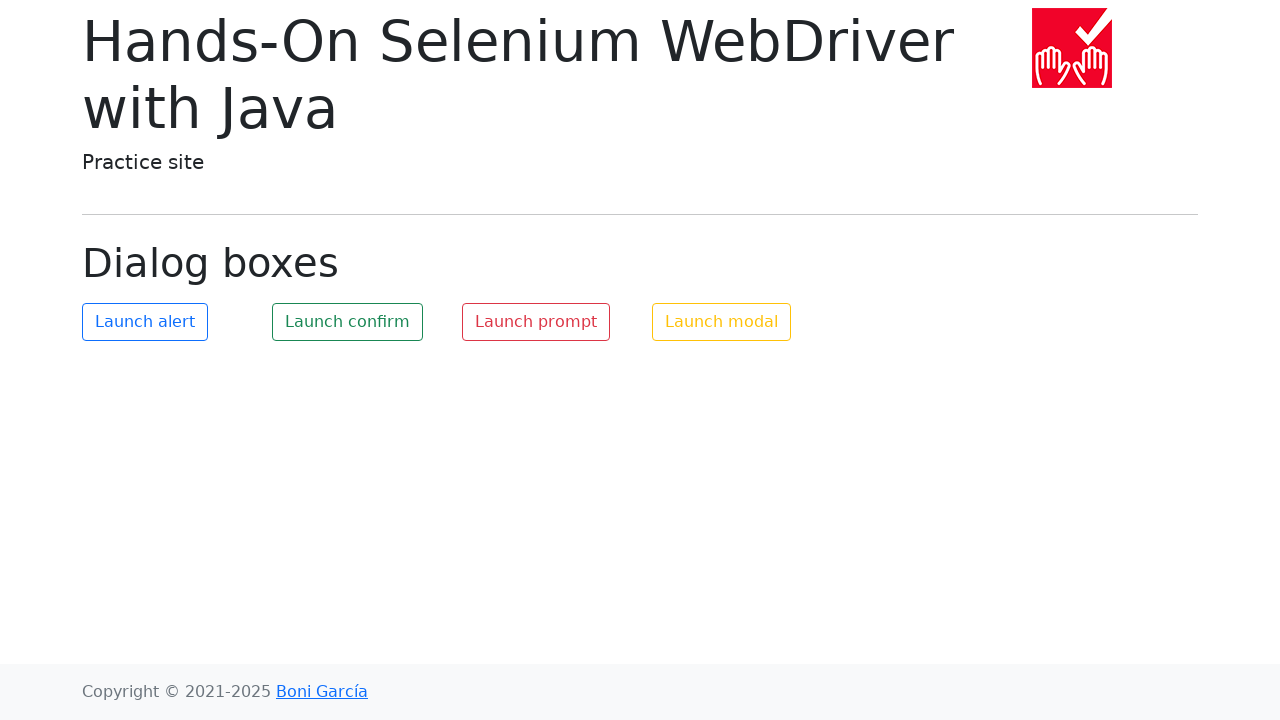

Clicked the simple alert button at (145, 322) on #my-alert
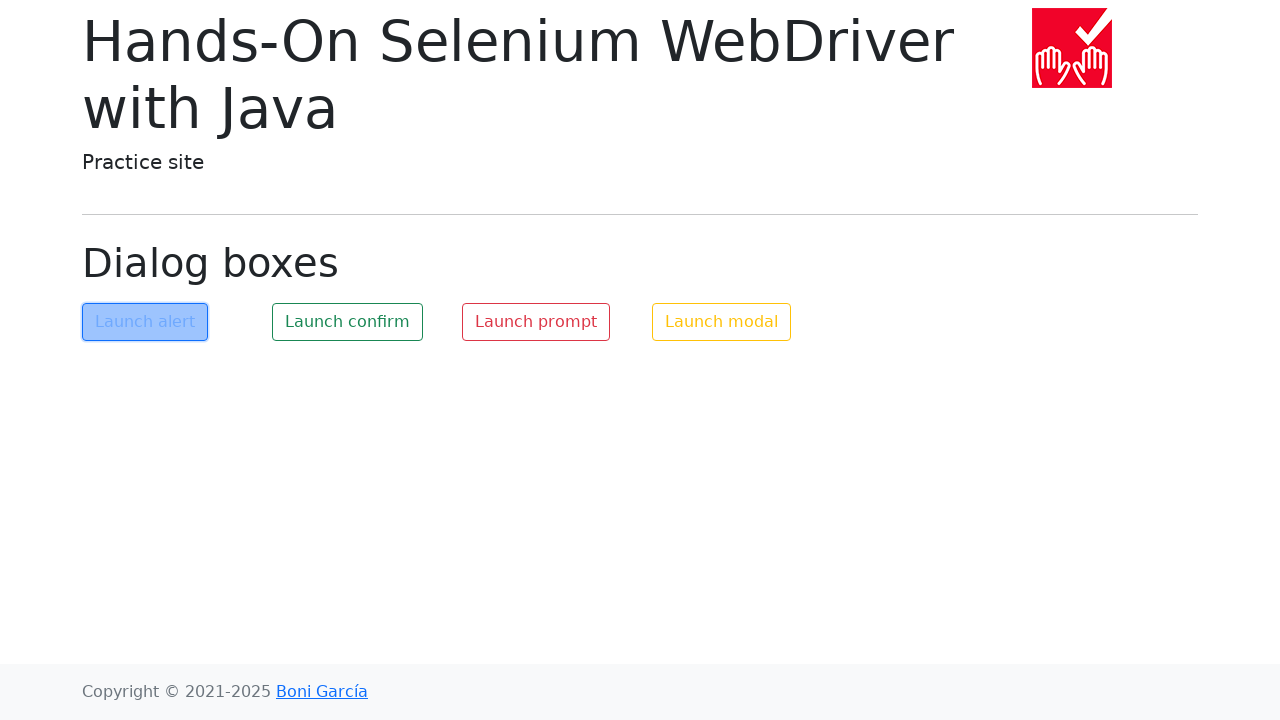

Set up dialog handler to accept alerts
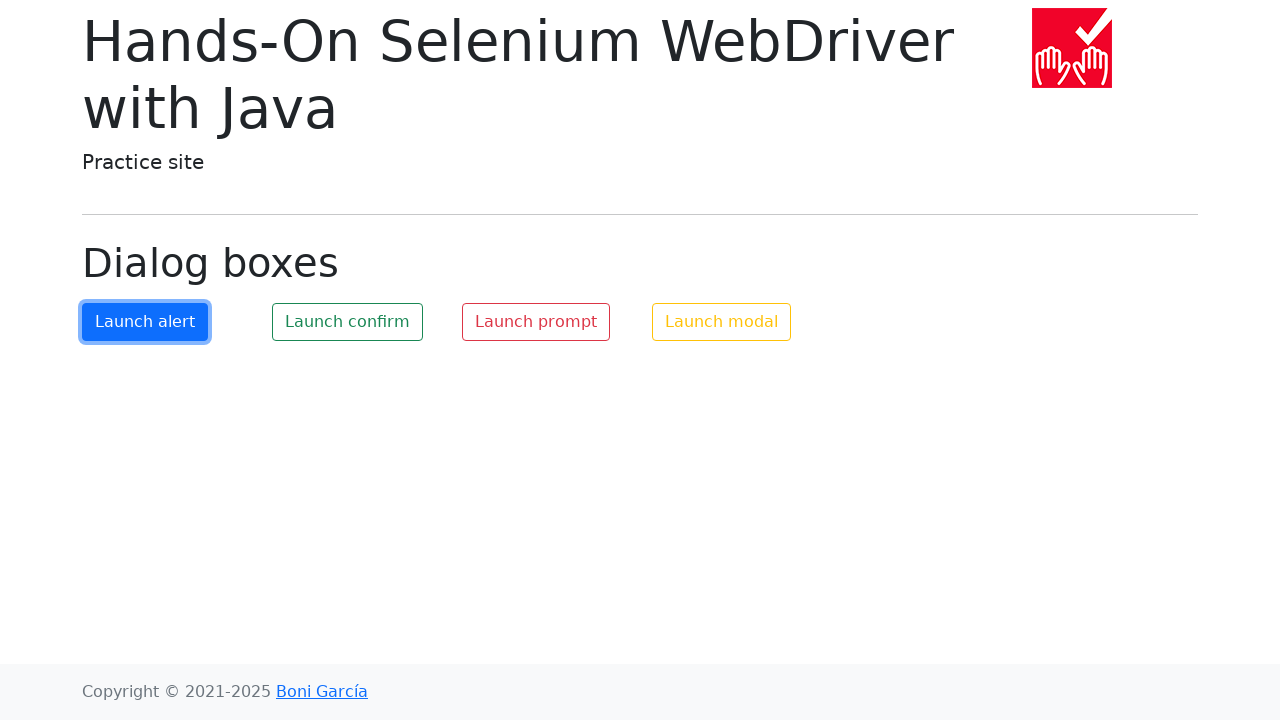

Clicked alert button and accepted the dialog at (145, 322) on #my-alert
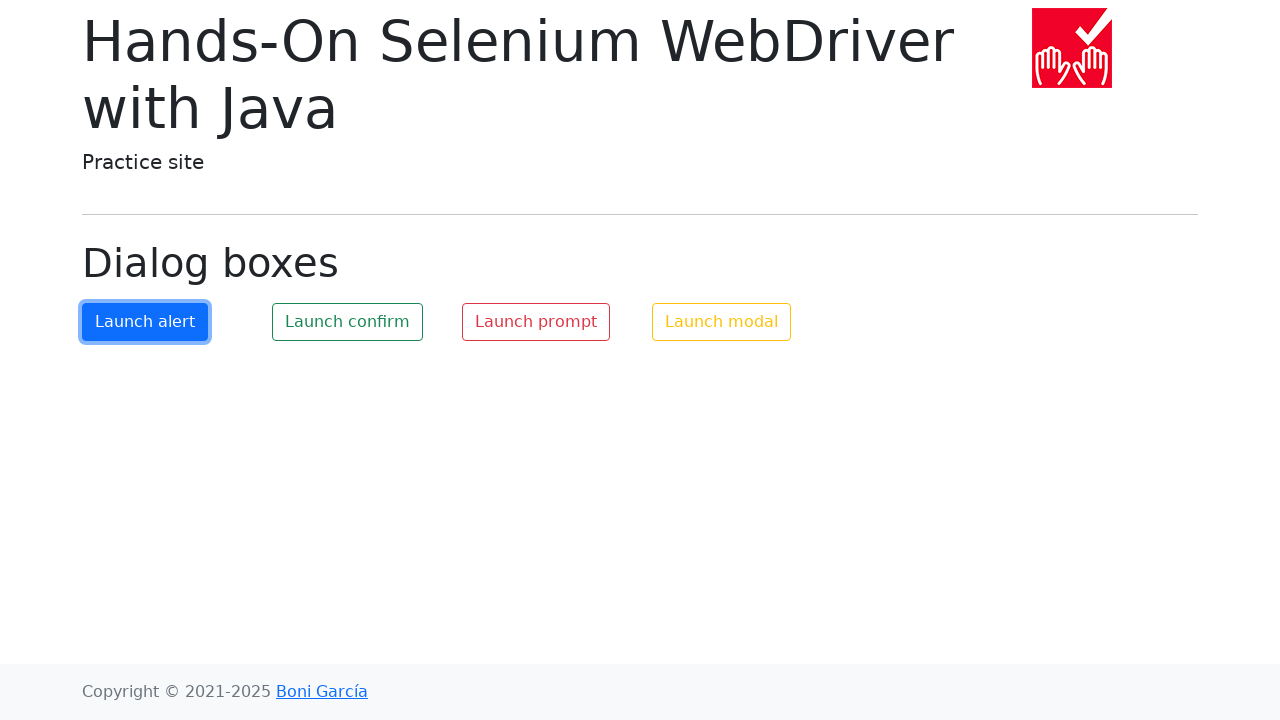

Set up dialog handler to dismiss confirm dialog
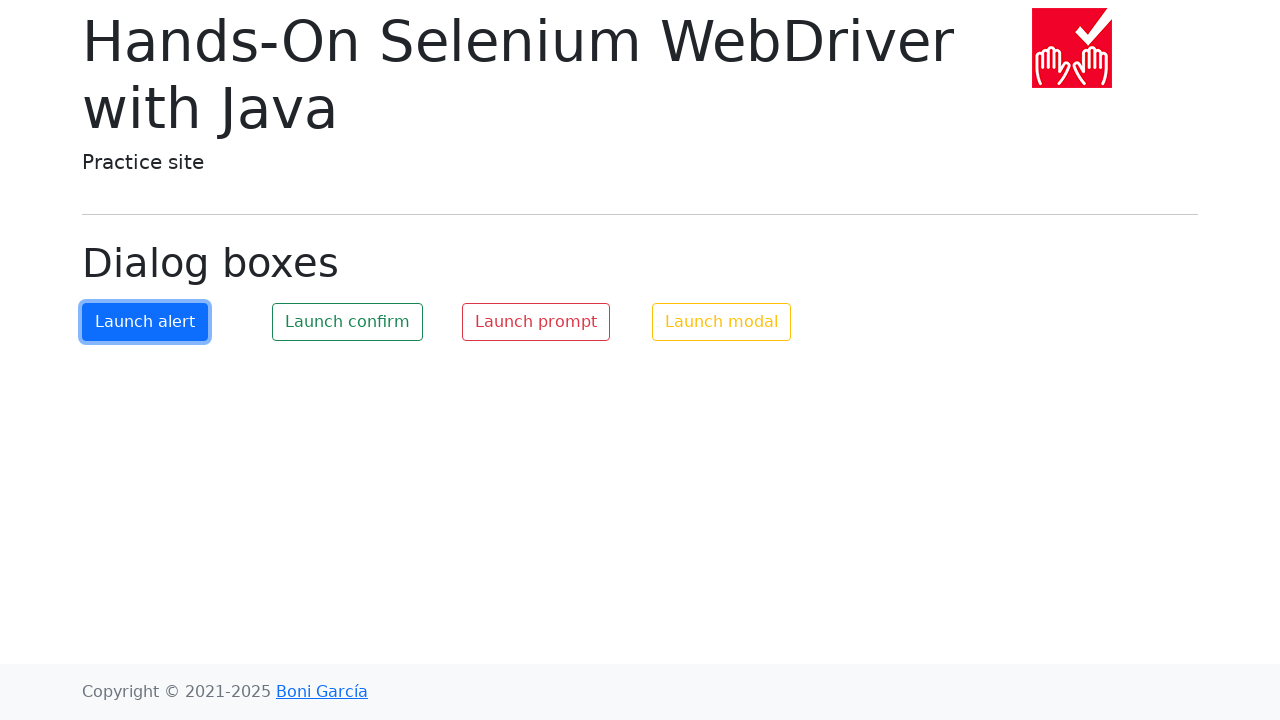

Clicked confirm button and dismissed the dialog at (348, 322) on #my-confirm
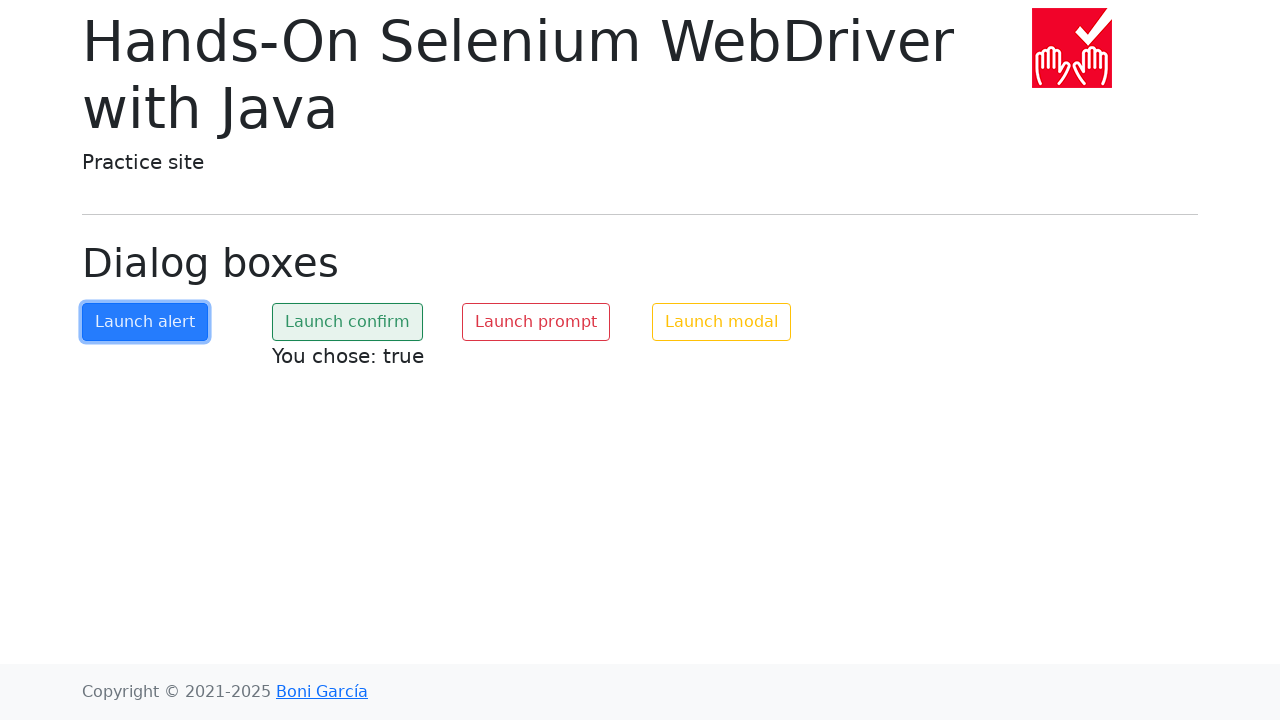

Set up dialog handler to accept prompt with text 'Priya123'
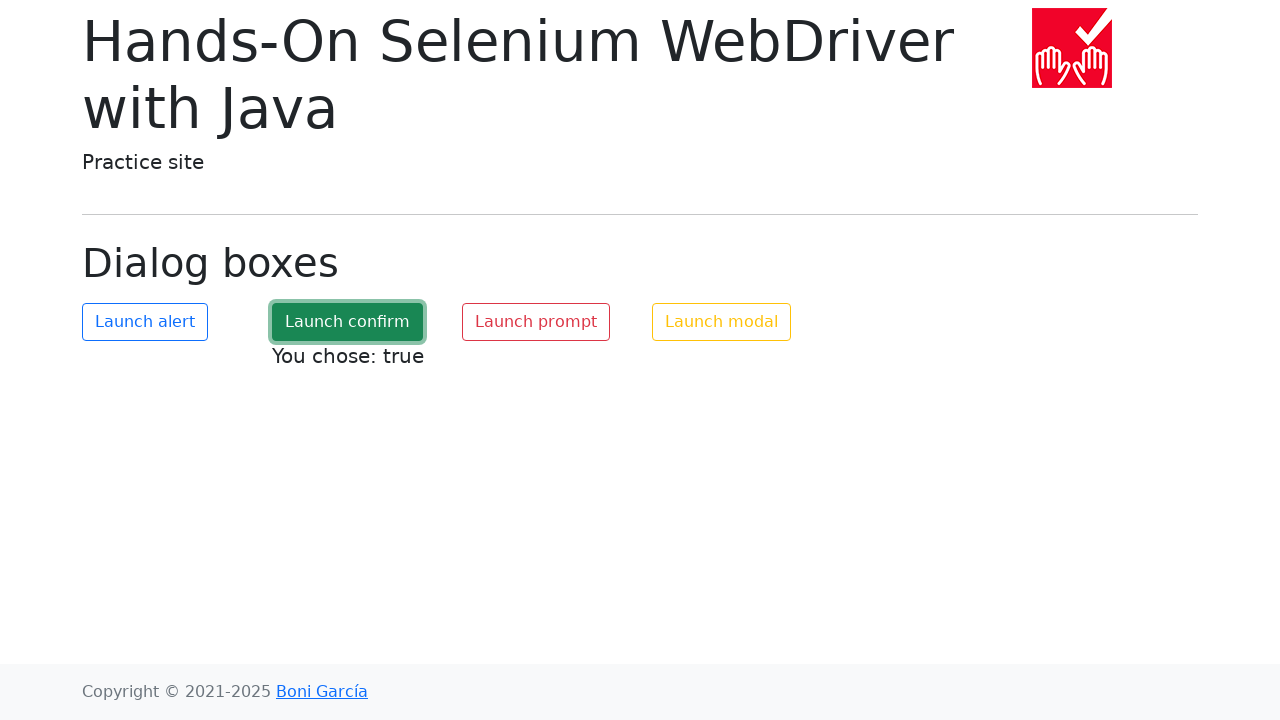

Clicked prompt button and entered text in the dialog at (536, 322) on #my-prompt
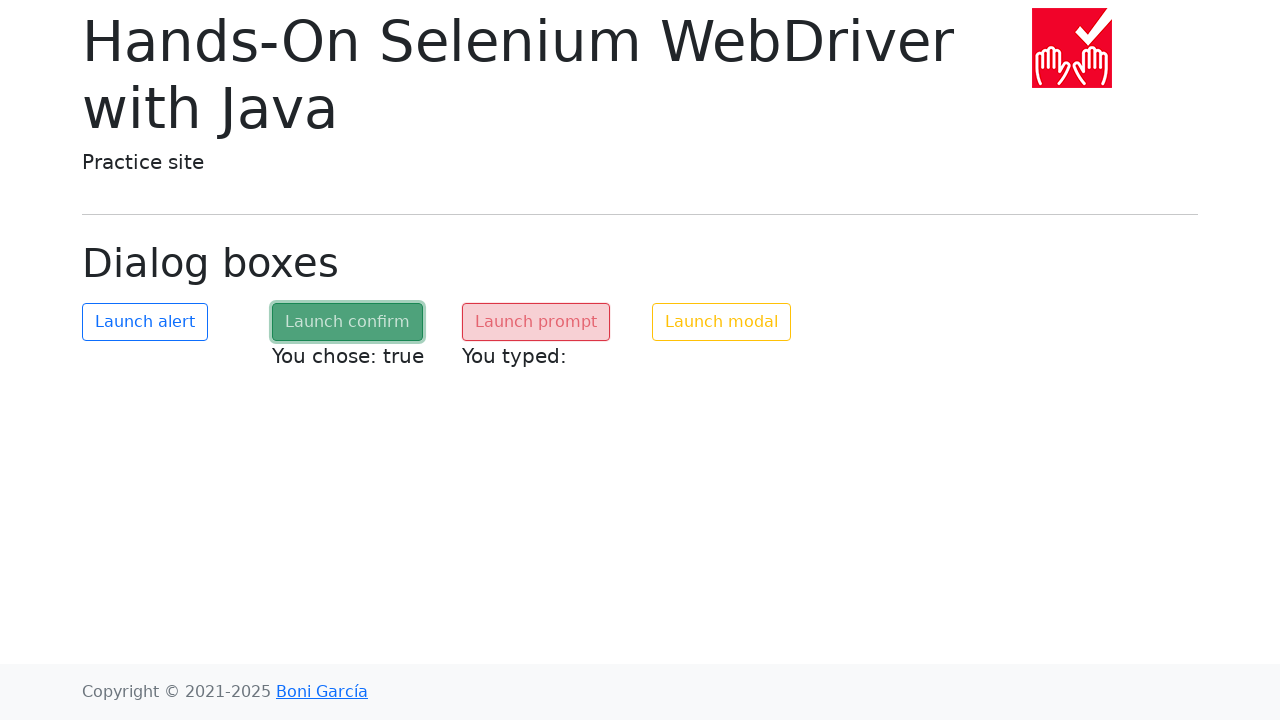

Set up dialog handler to dismiss second confirm dialog
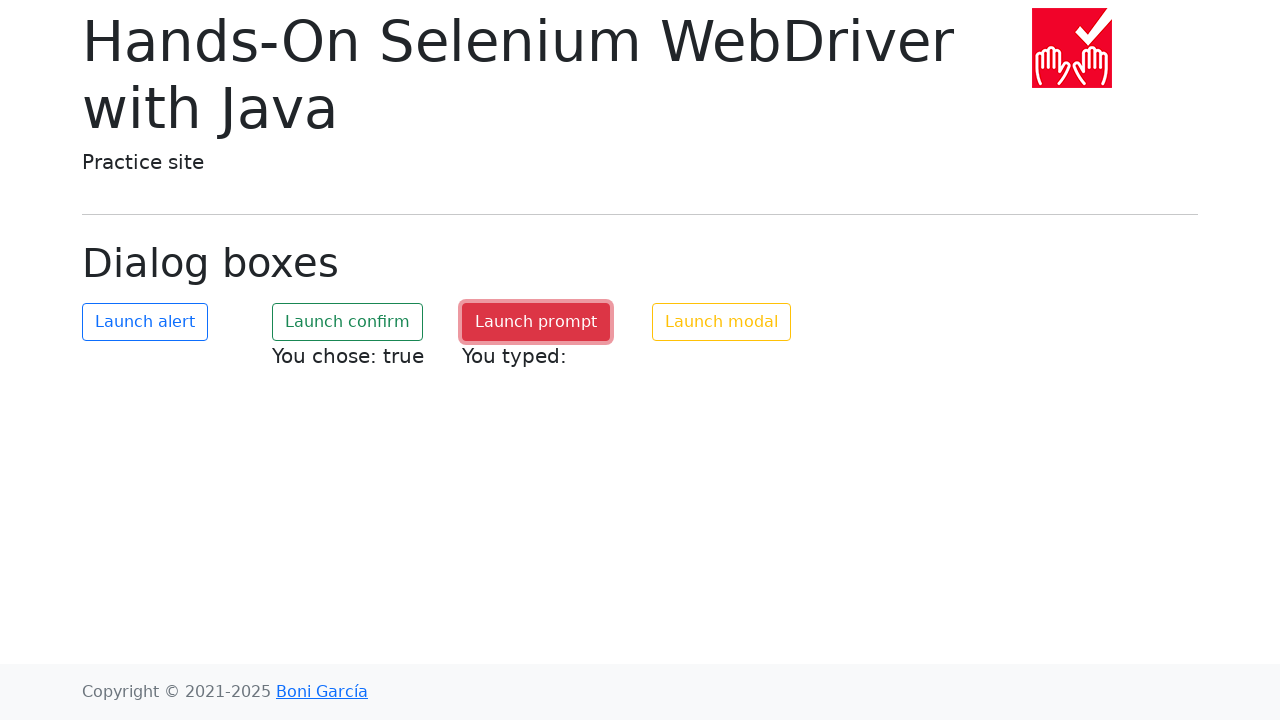

Clicked confirm button again and dismissed the dialog at (348, 322) on #my-confirm
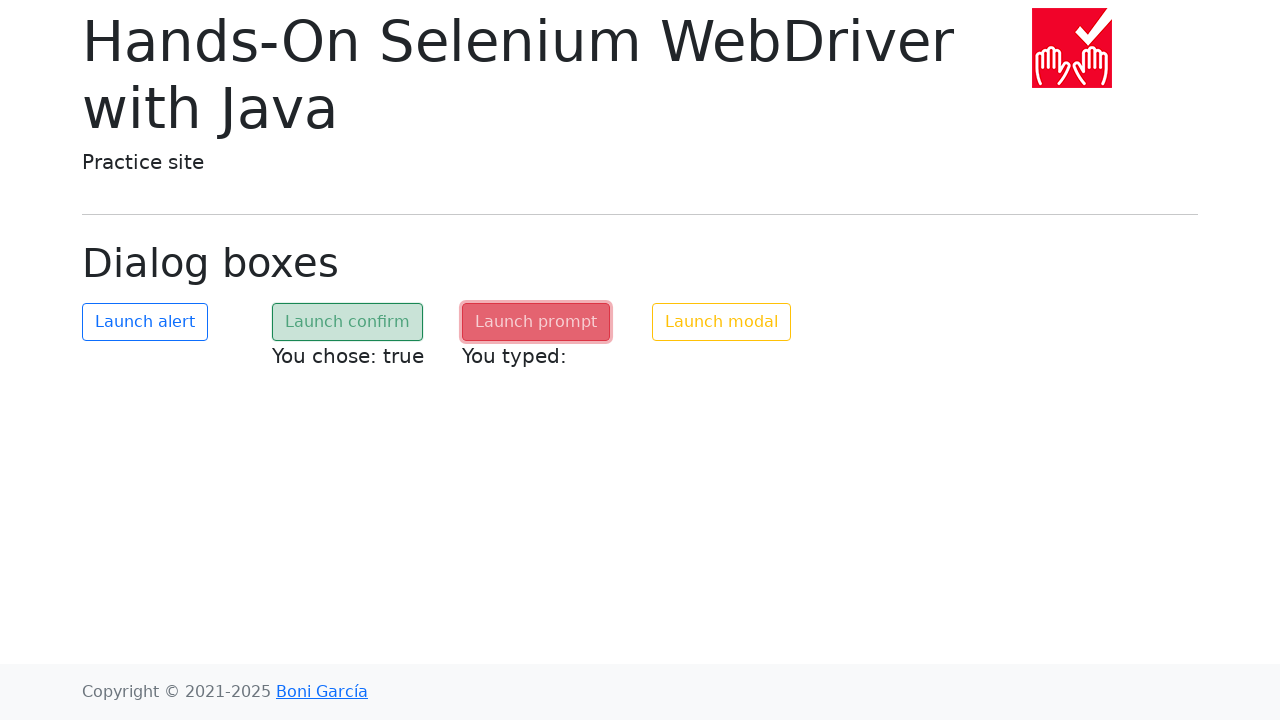

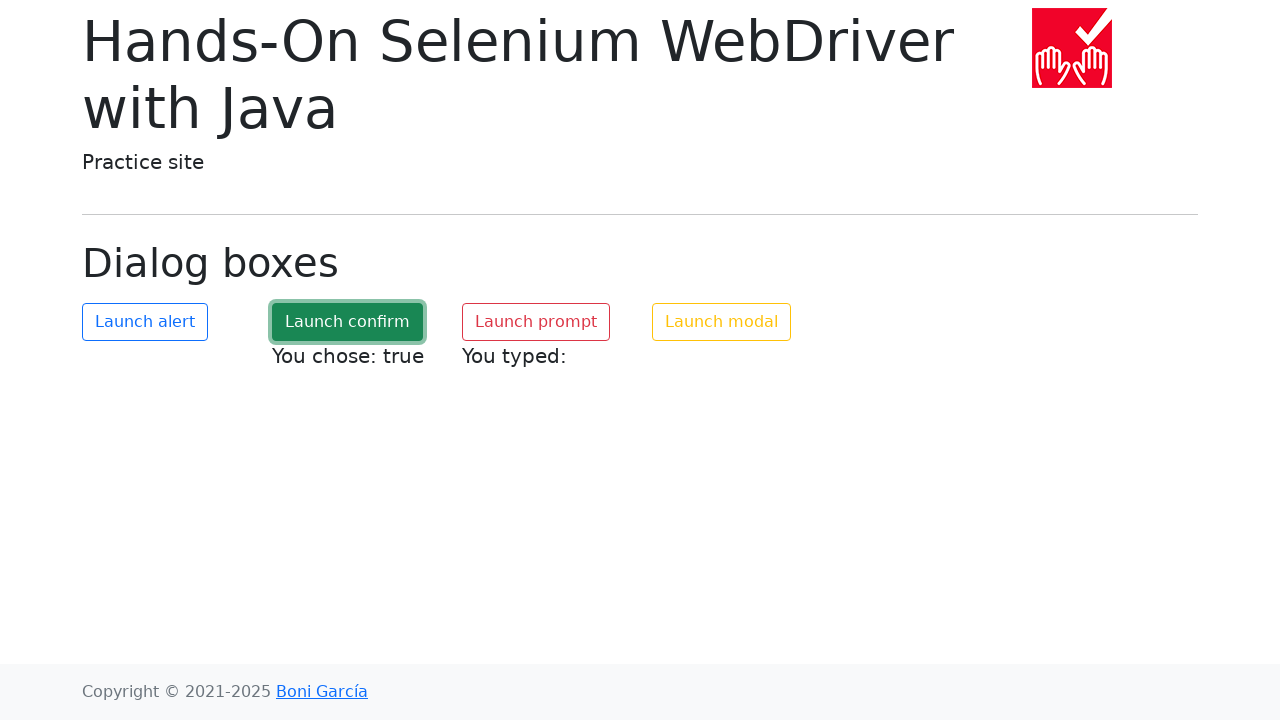